Tests a math quiz page by reading two numbers from the page, calculating their sum, selecting the correct answer from a dropdown menu, and submitting the form.

Starting URL: http://suninjuly.github.io/selects1.html

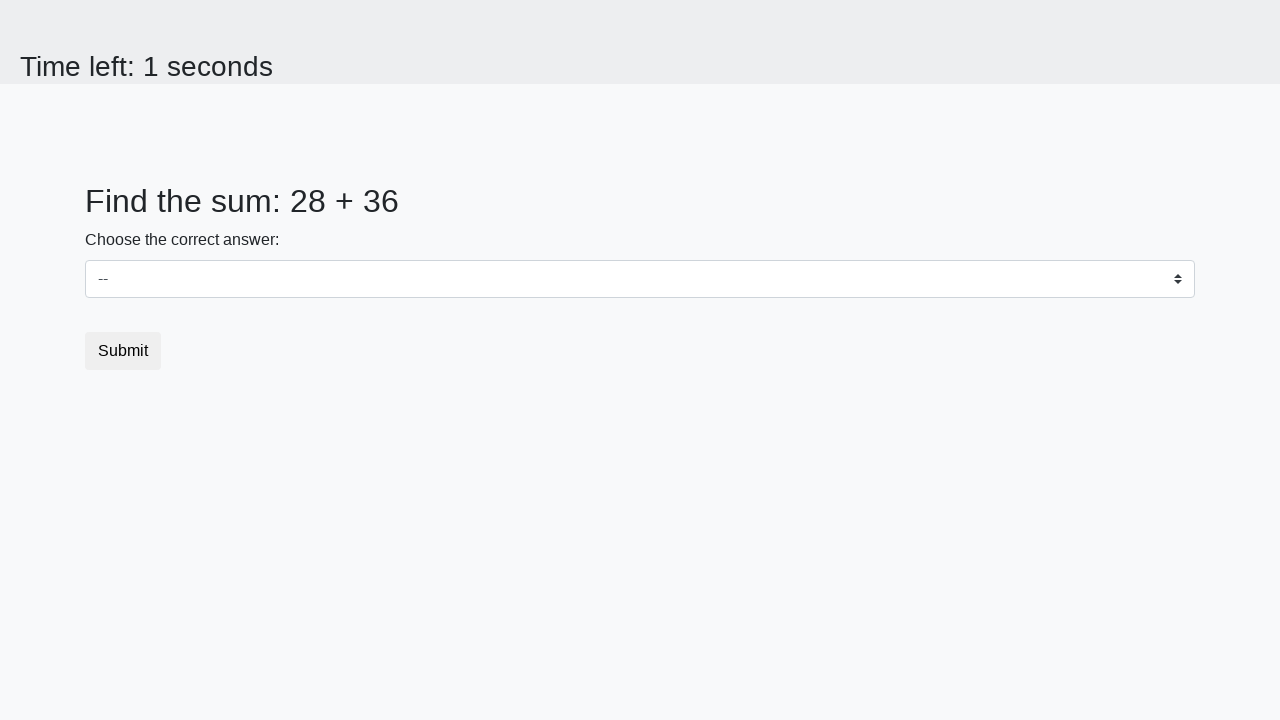

Read first number from #num1 element
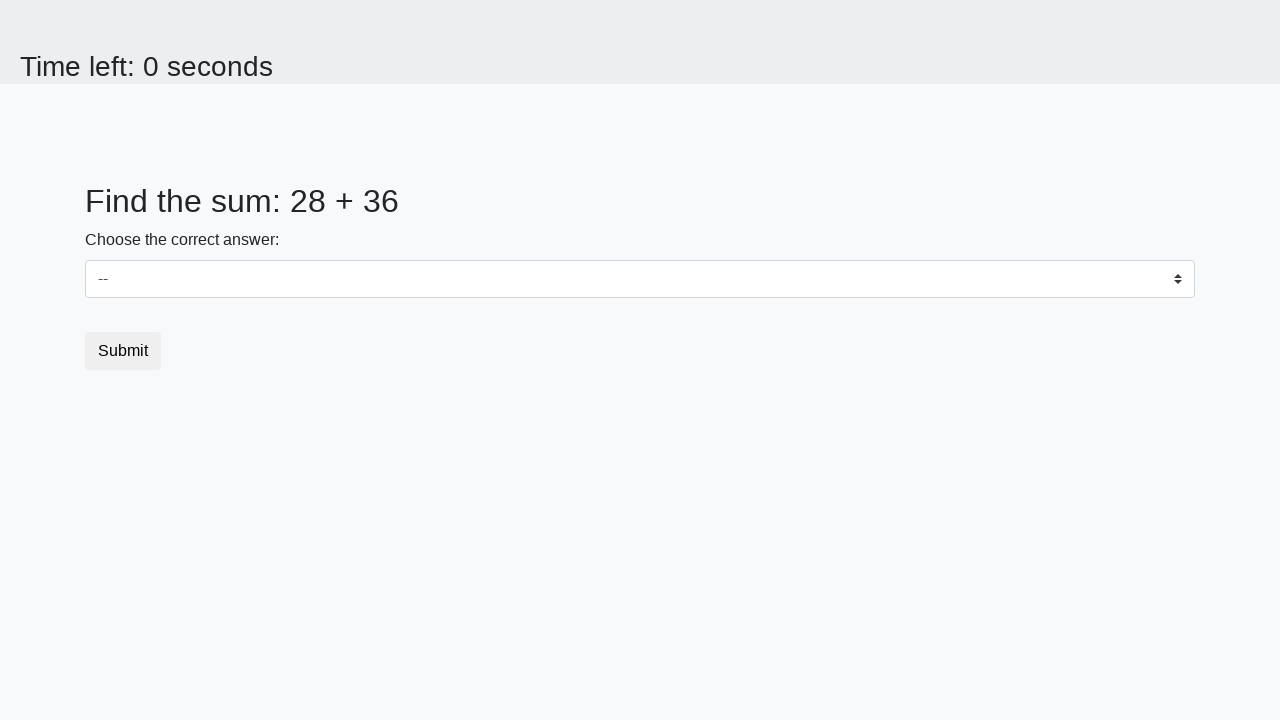

Converted first number to integer
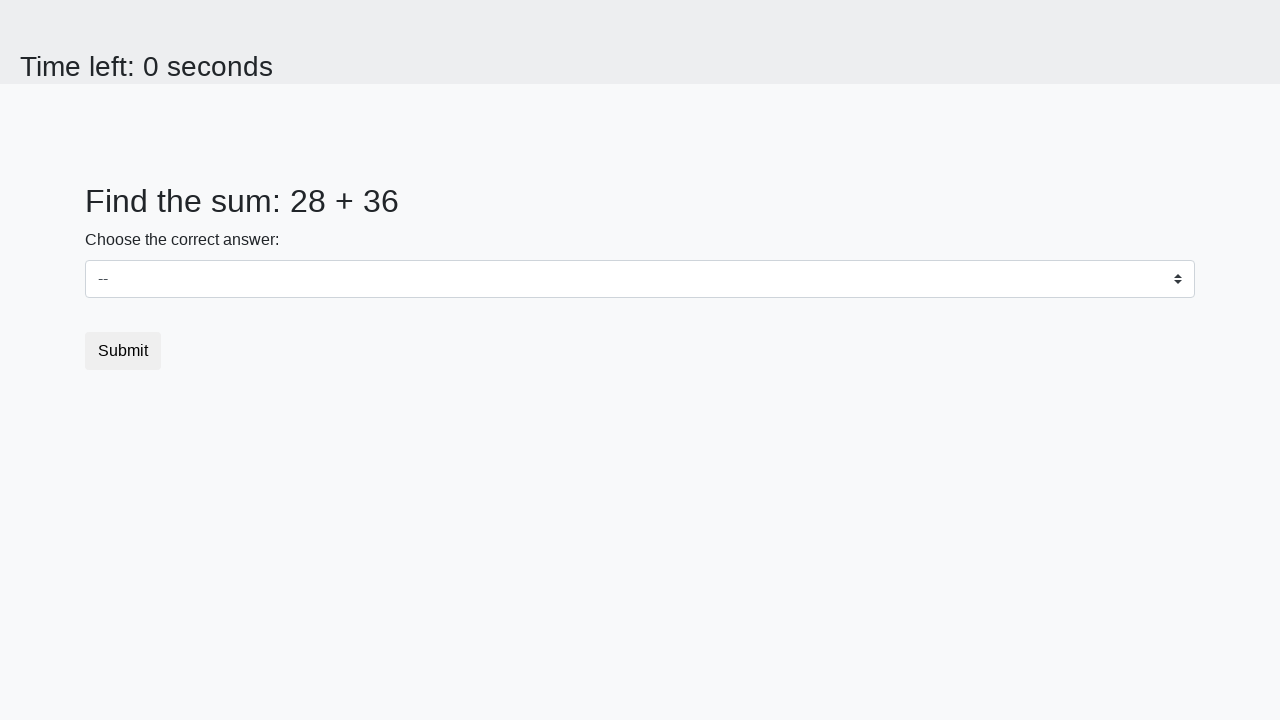

Read second number from #num2 element
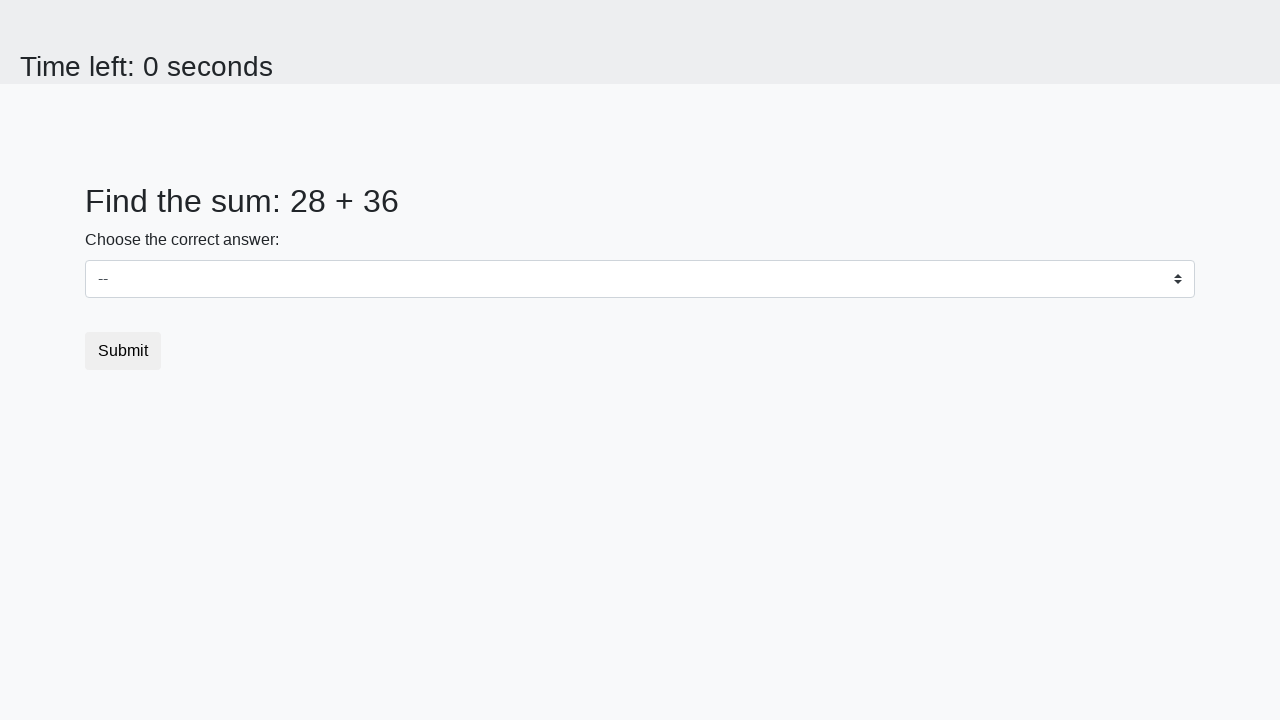

Converted second number to integer
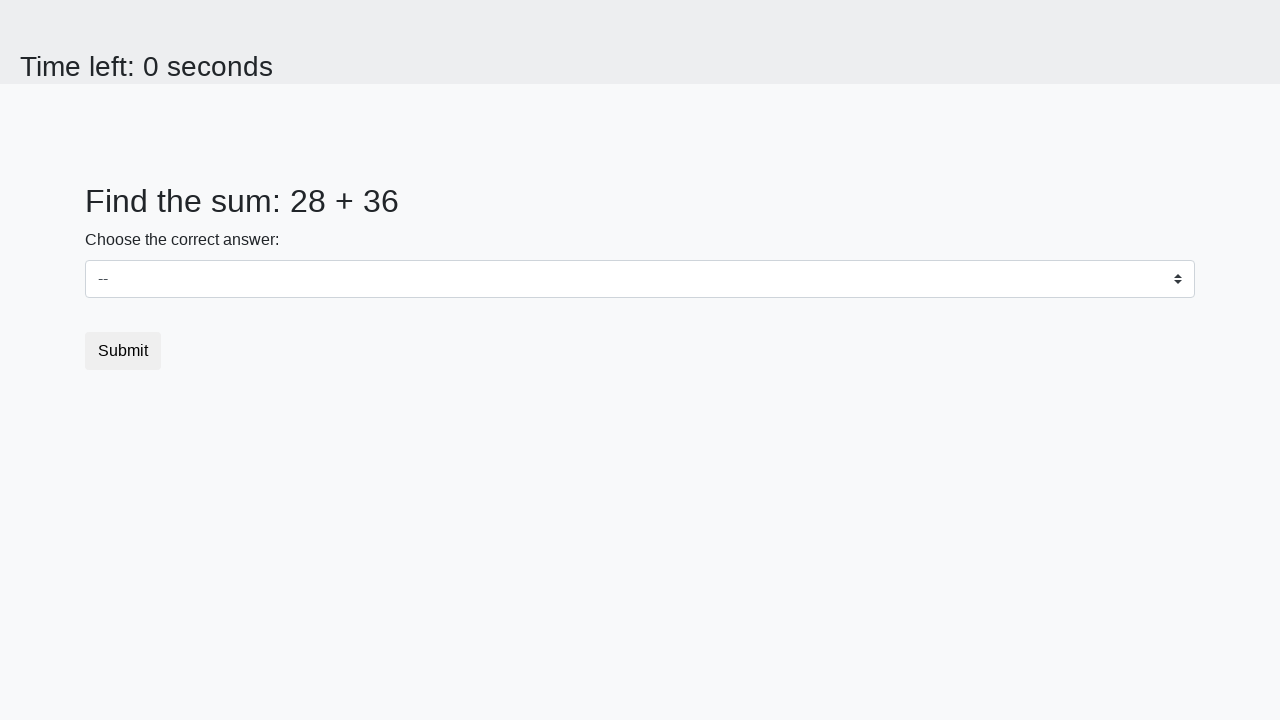

Calculated sum: 28 + 36 = 64
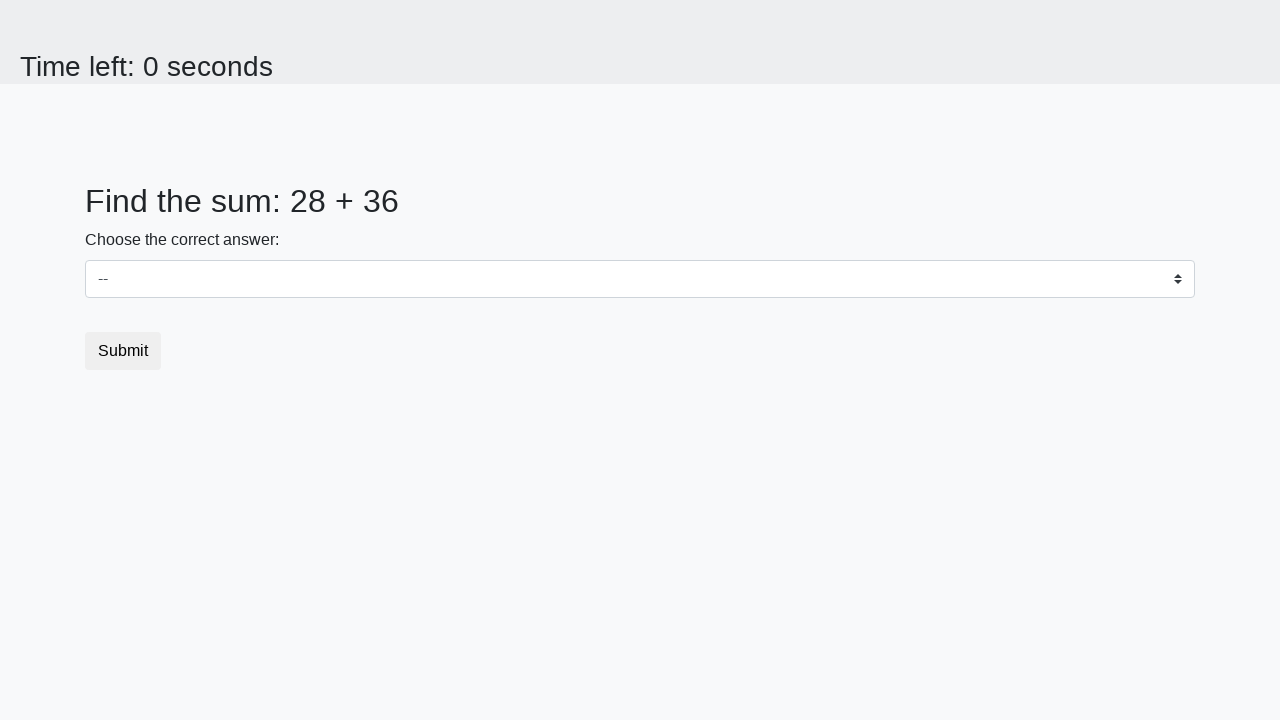

Selected answer 64 from dropdown menu on select
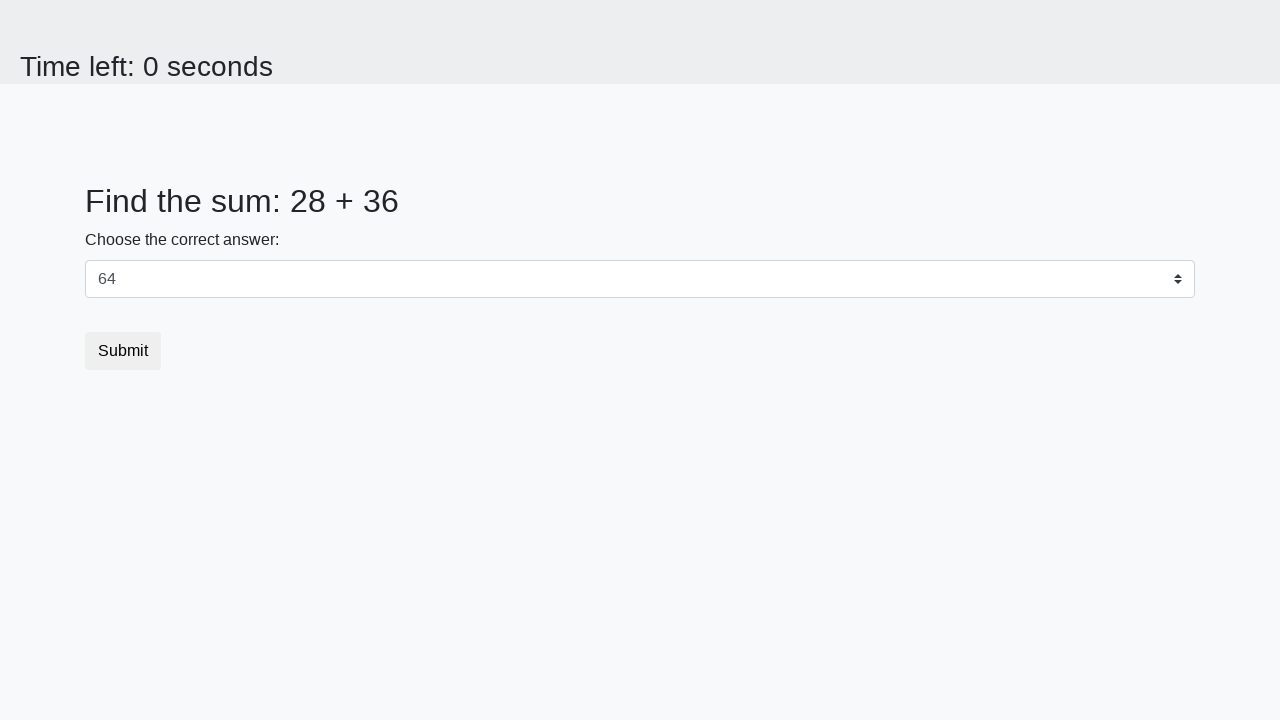

Clicked submit button to submit the form at (123, 351) on button.btn
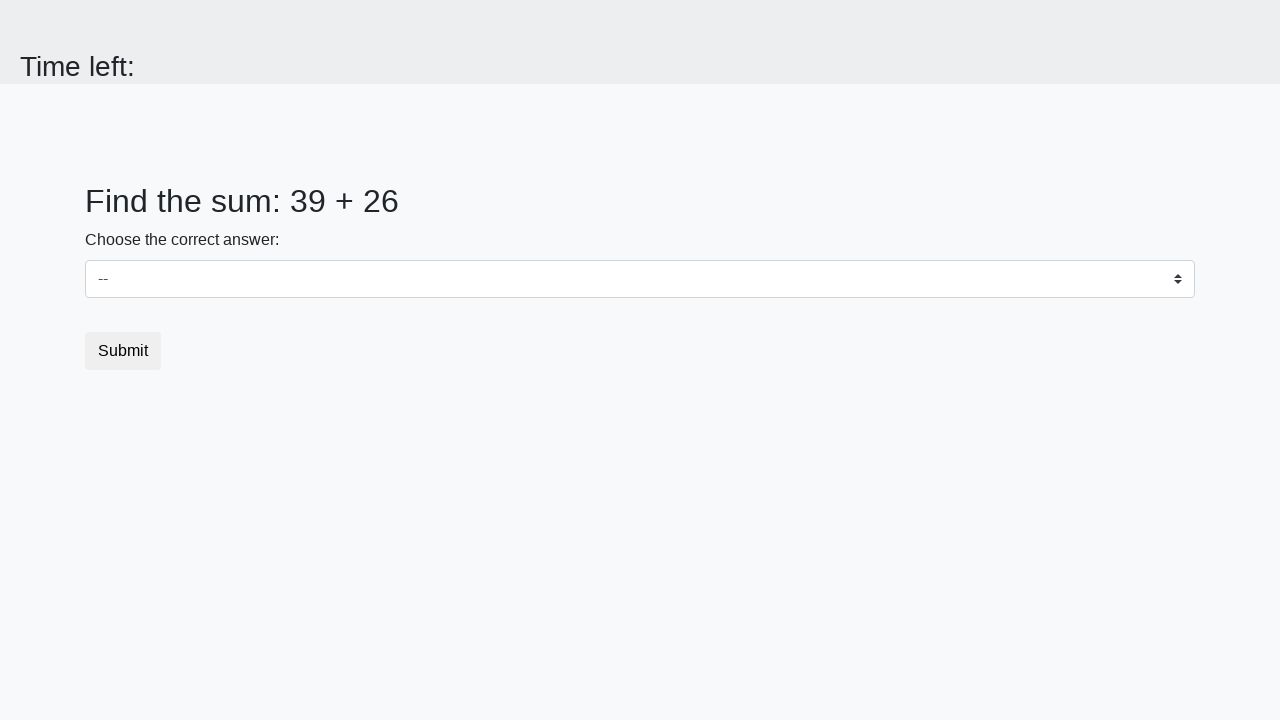

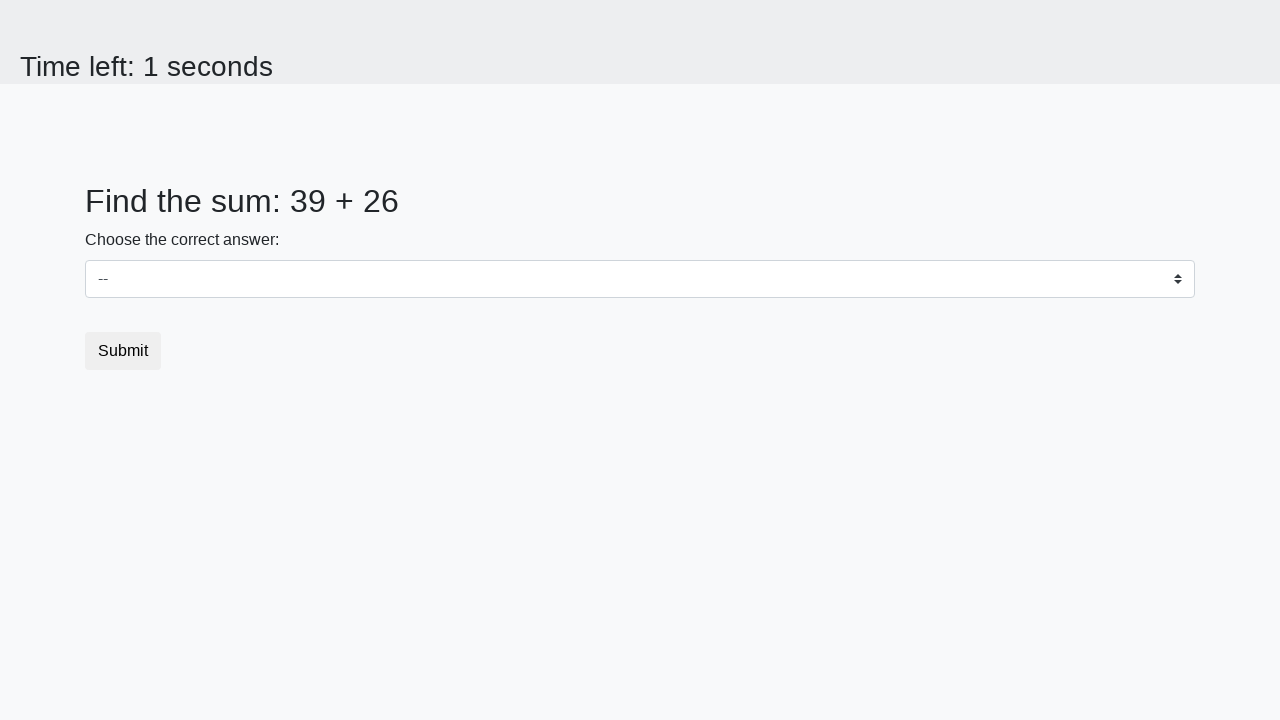